Tests navigation to the Graph page by clicking the corresponding link

Starting URL: https://dsportalapp.herokuapp.com/home

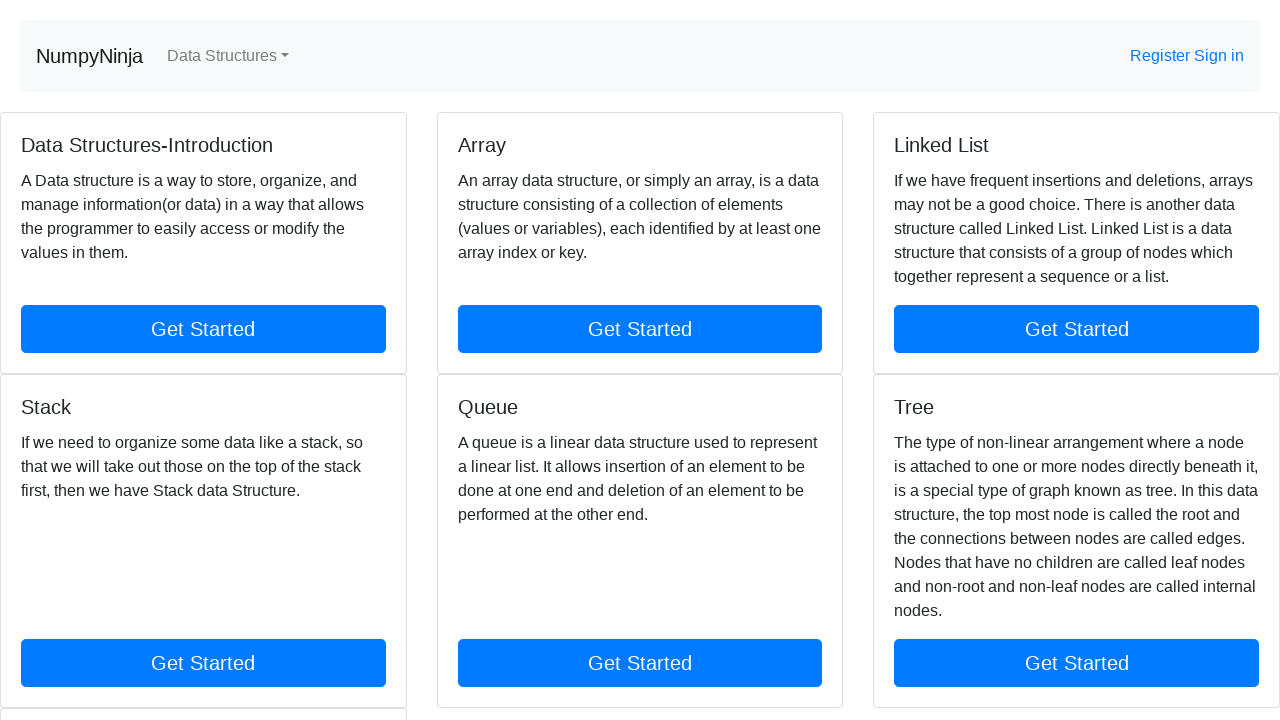

Navigated to home page at https://dsportalapp.herokuapp.com/home
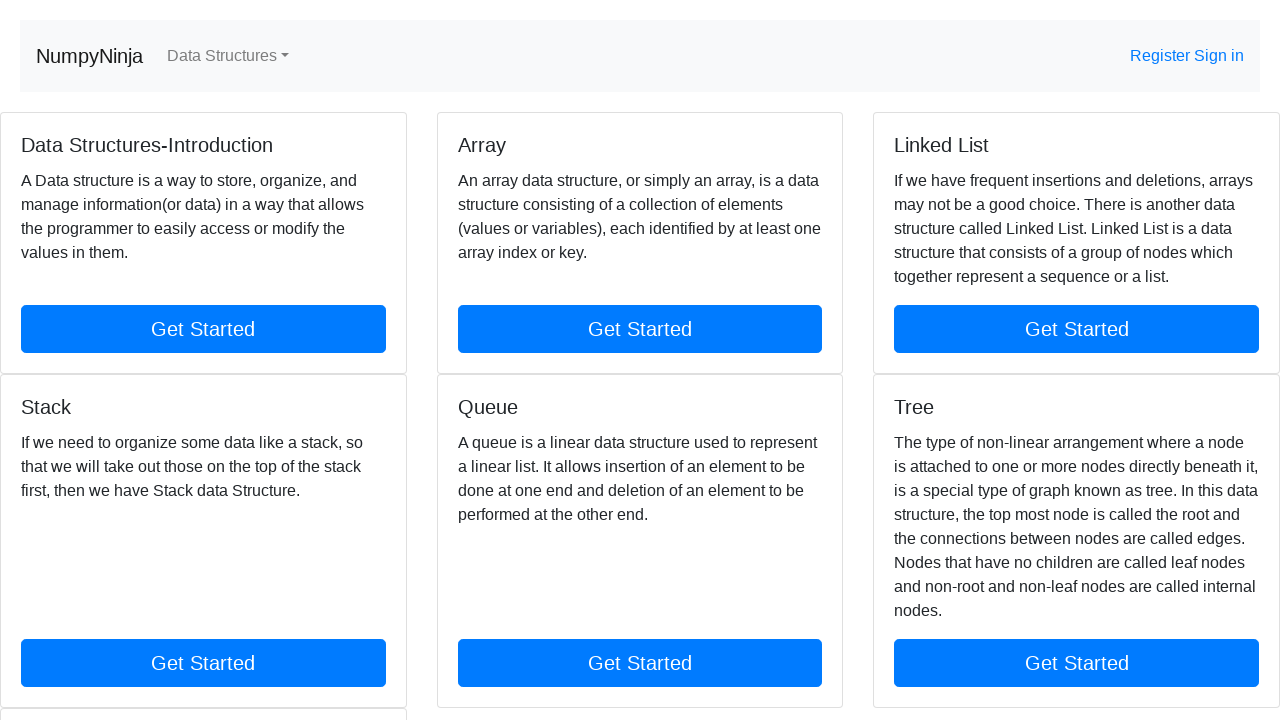

Clicked on Graph link to navigate to Graph page at (203, 675) on a[href='graph']
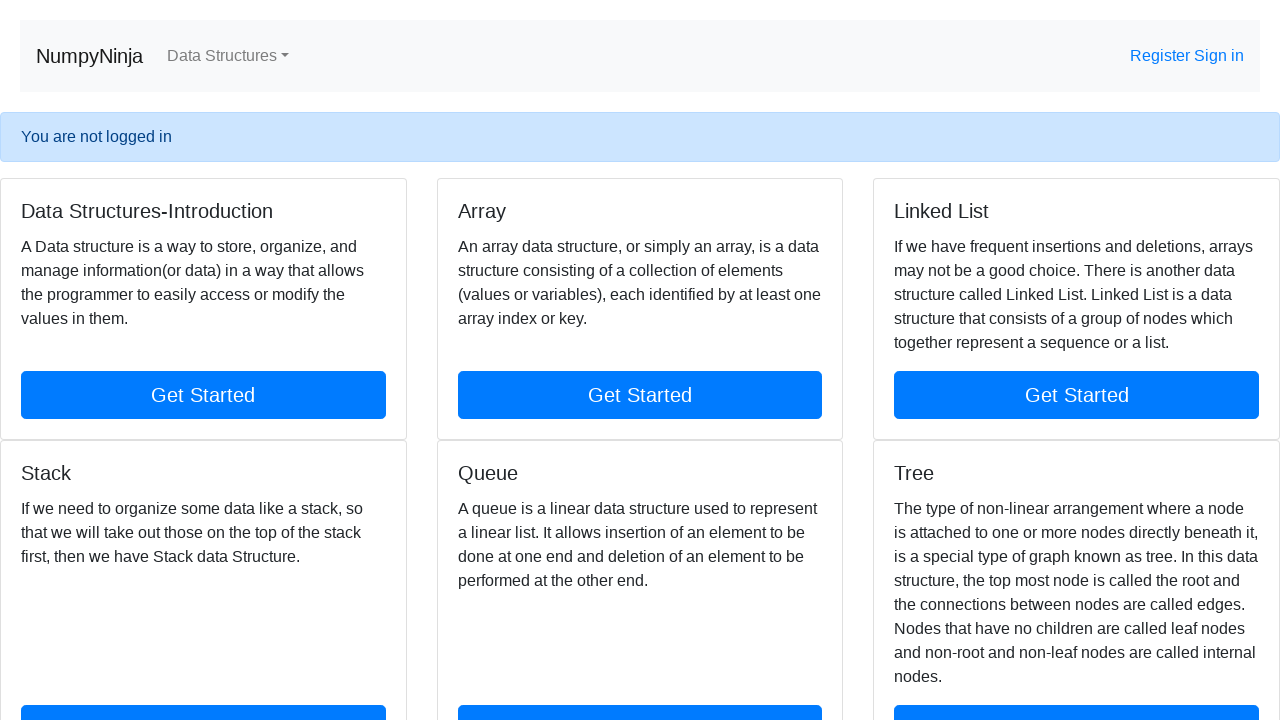

Graph page loaded successfully
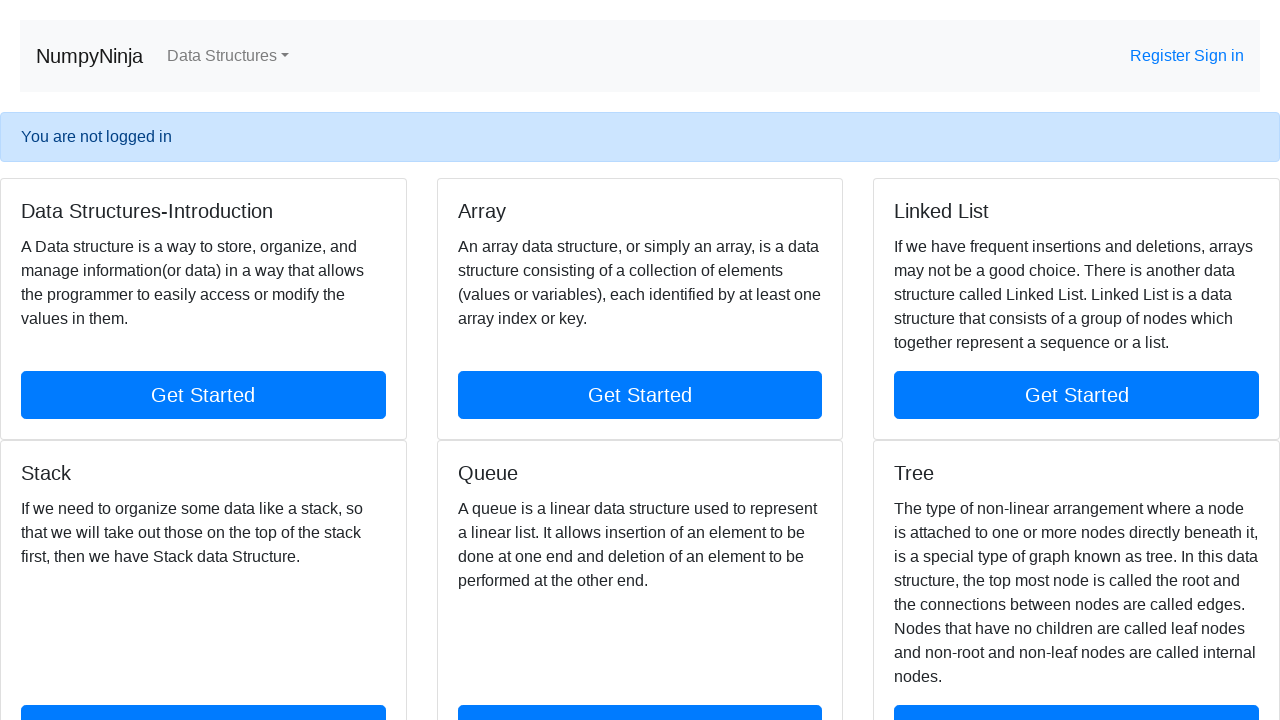

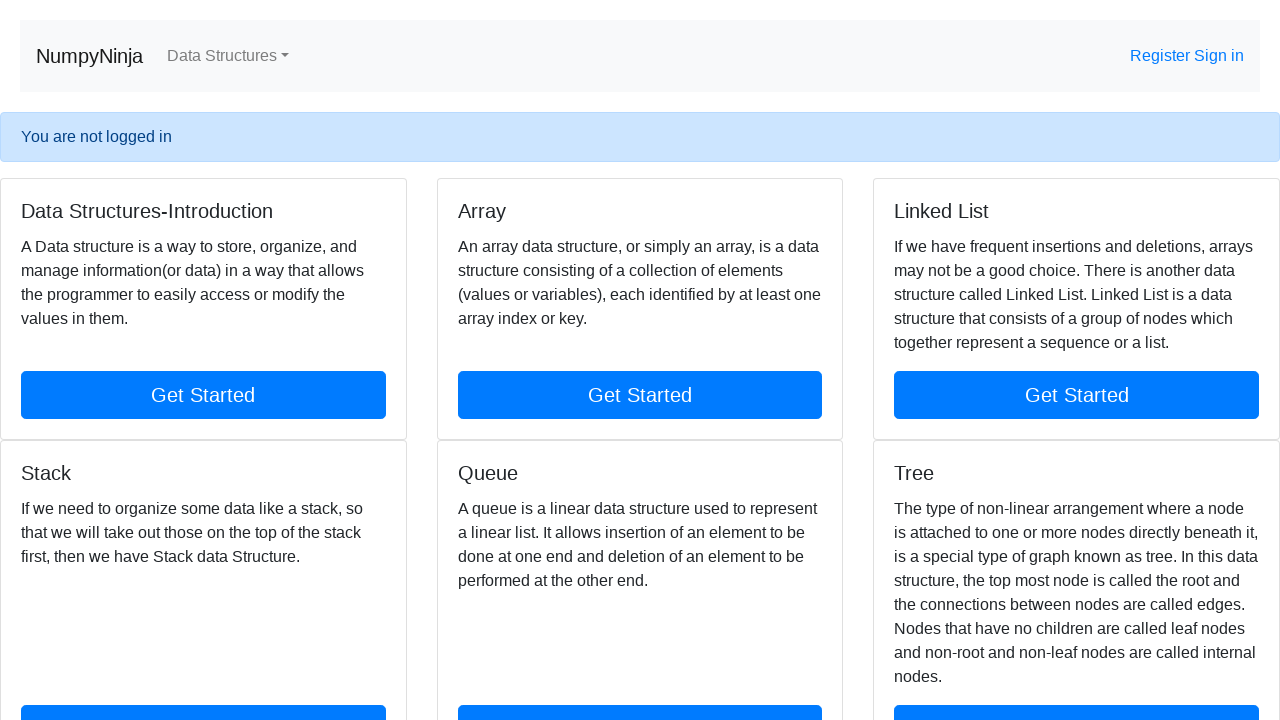